Demonstrates keyboard actions by filling text in a field, selecting all with Ctrl+A, copying with Ctrl+C, tabbing to the next field, and pasting with Ctrl+V

Starting URL: https://gotranscript.com/text-compare

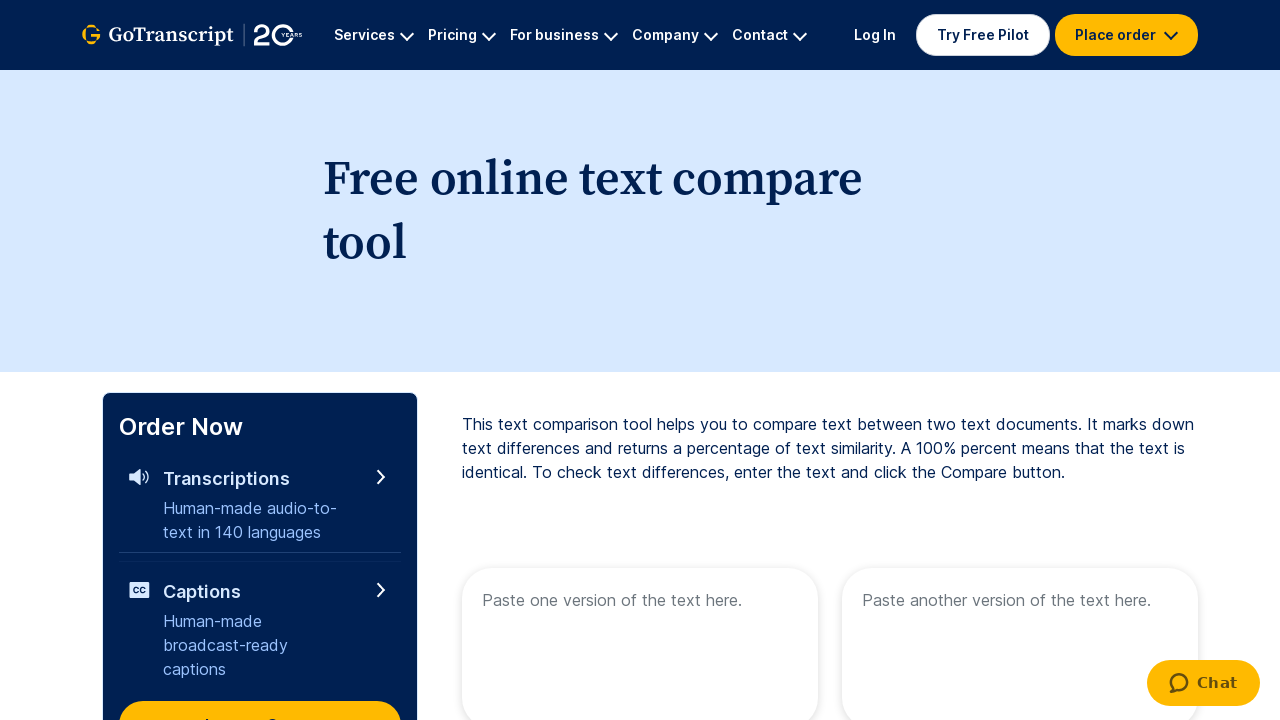

Filled first text area with 'Welcome to playwright automation' on [name="text1"]
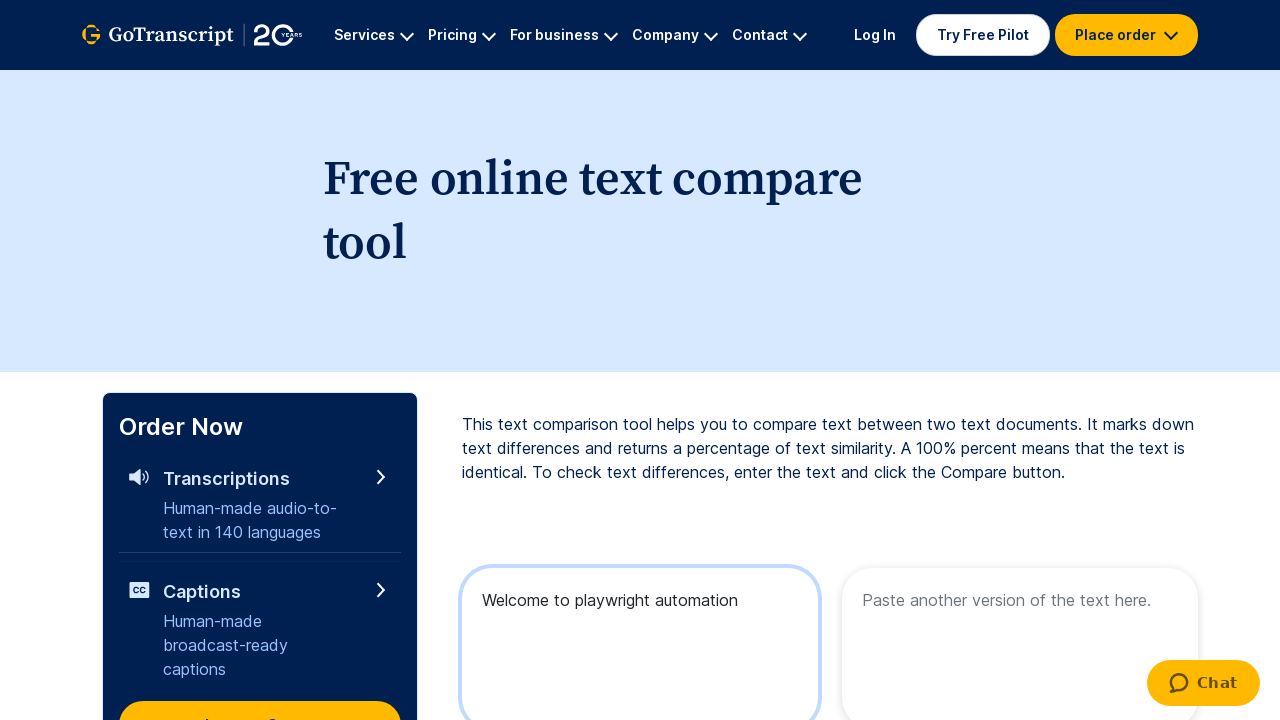

Selected all text in first text area using Ctrl+A
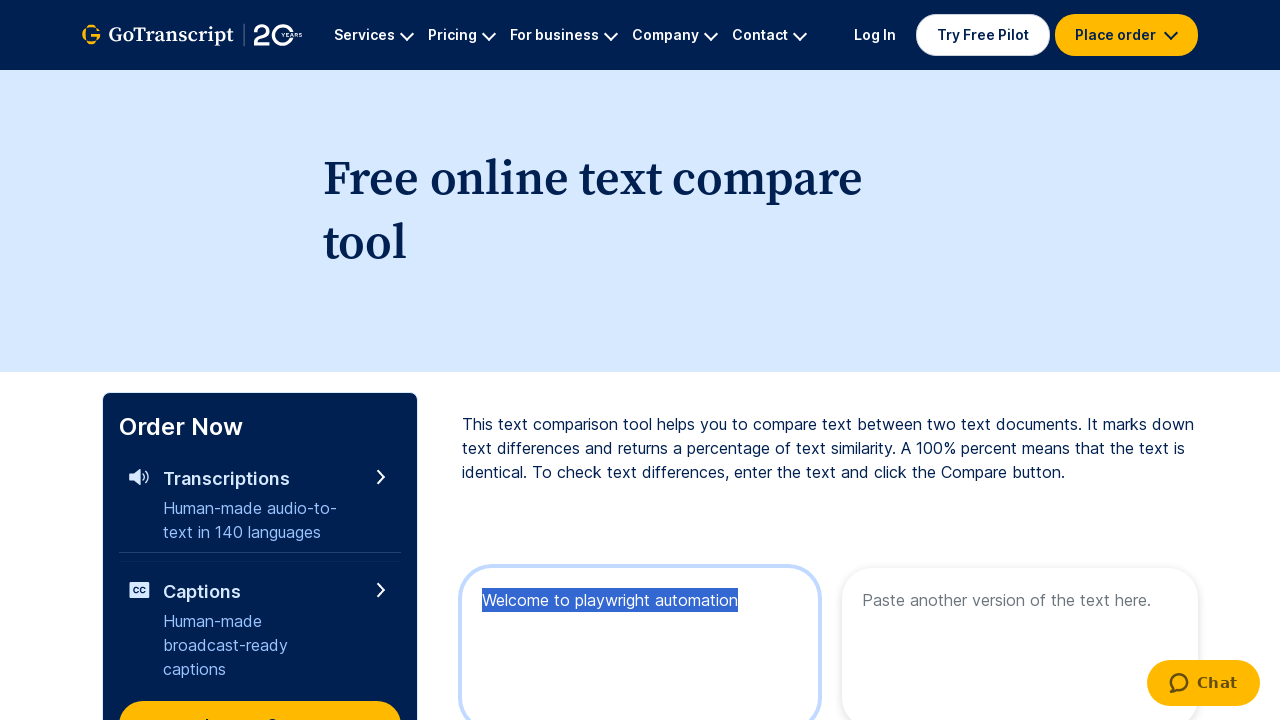

Copied selected text using Ctrl+C
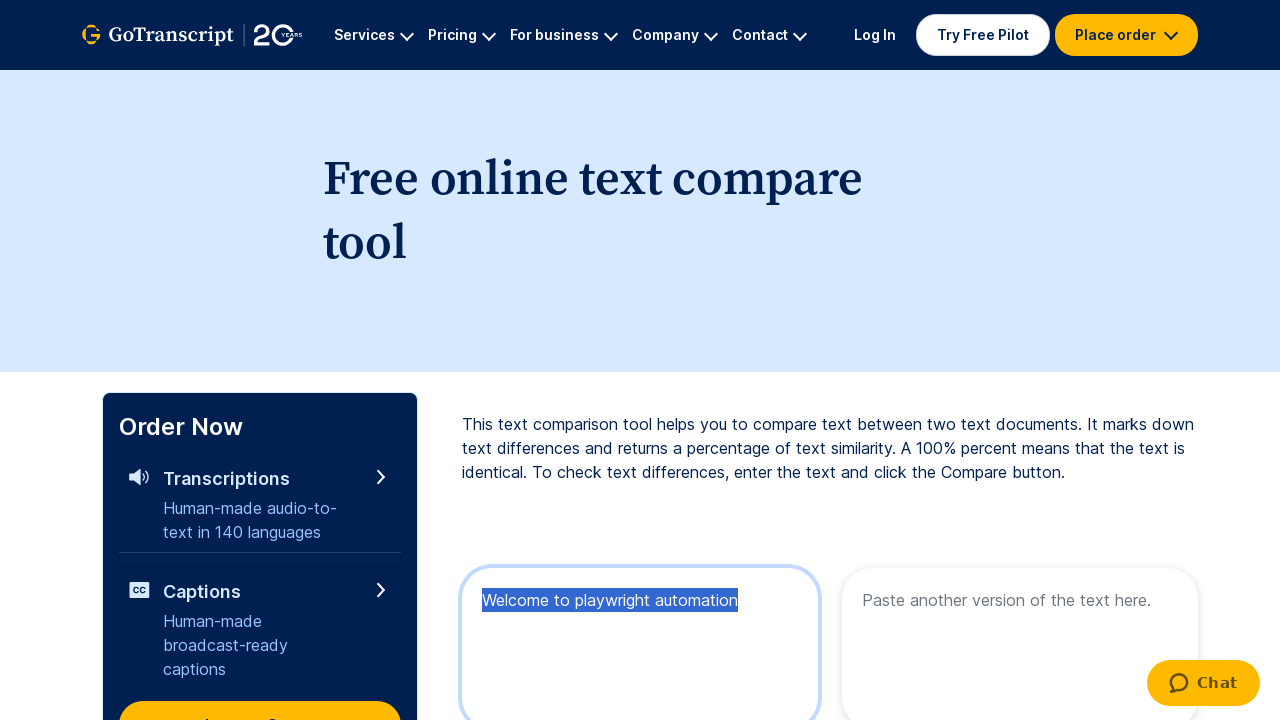

Pressed Tab key down to move focus to next field
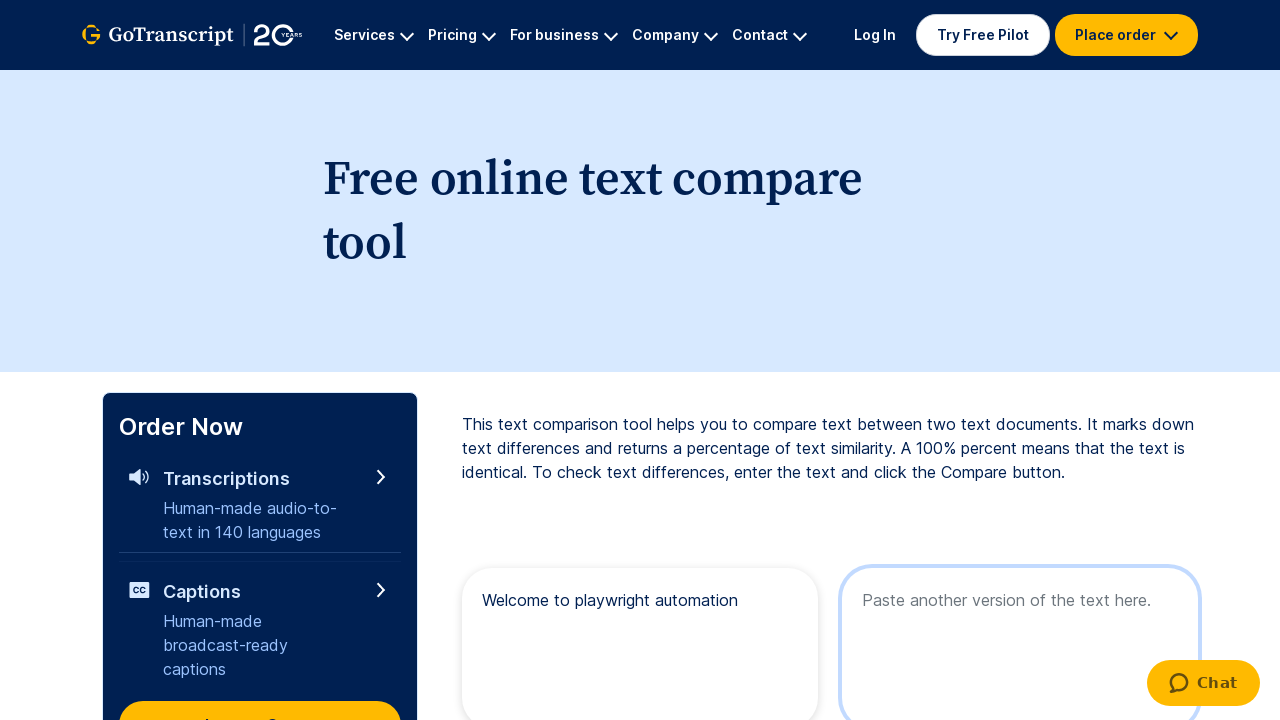

Released Tab key
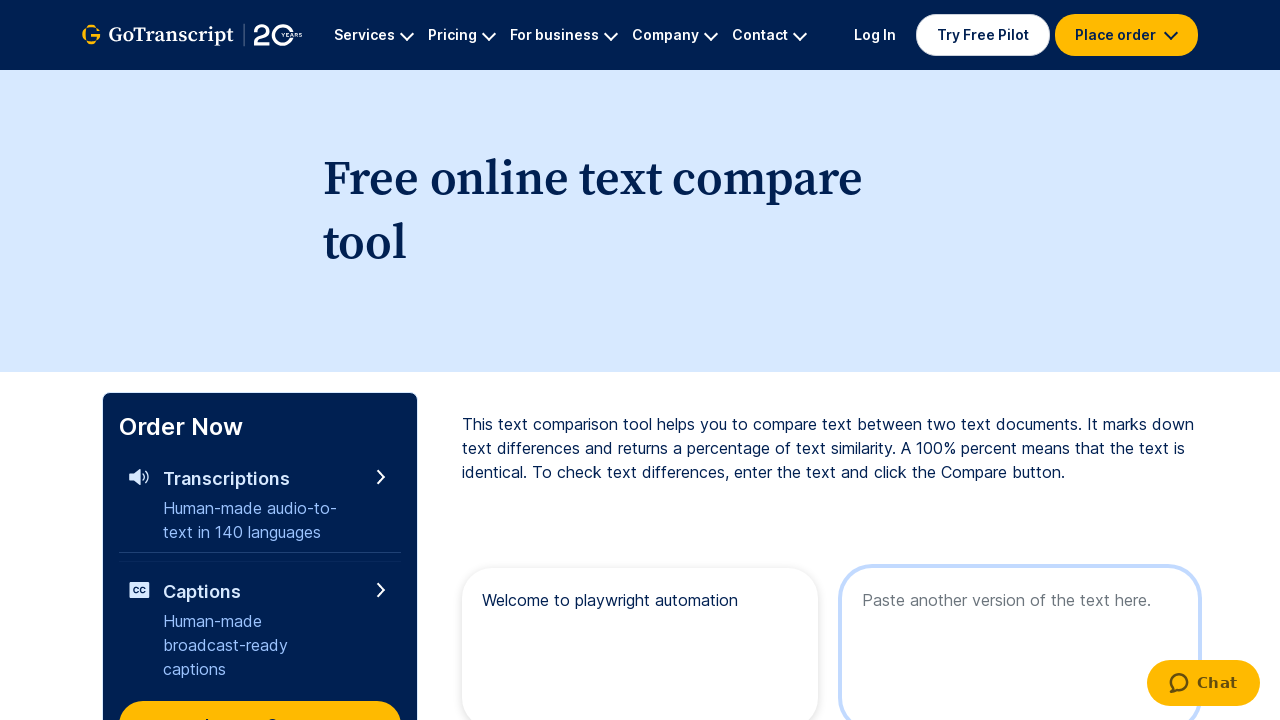

Pasted copied text using Ctrl+V into the second field
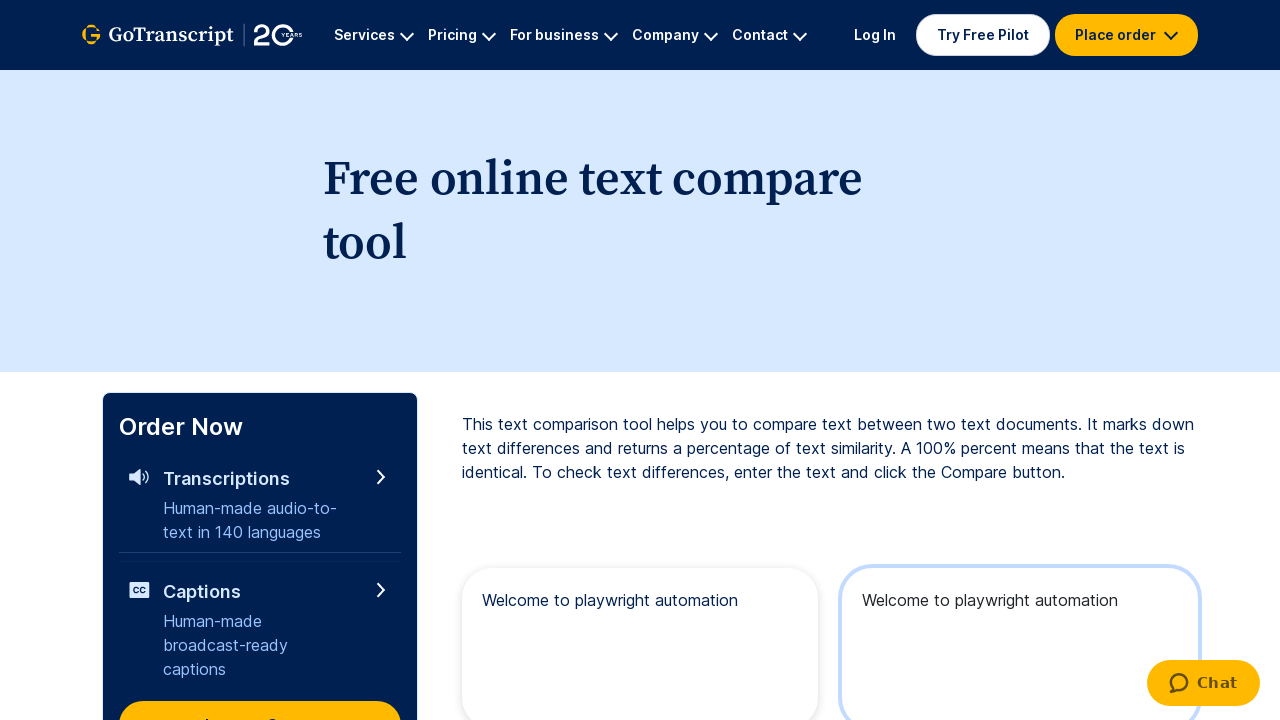

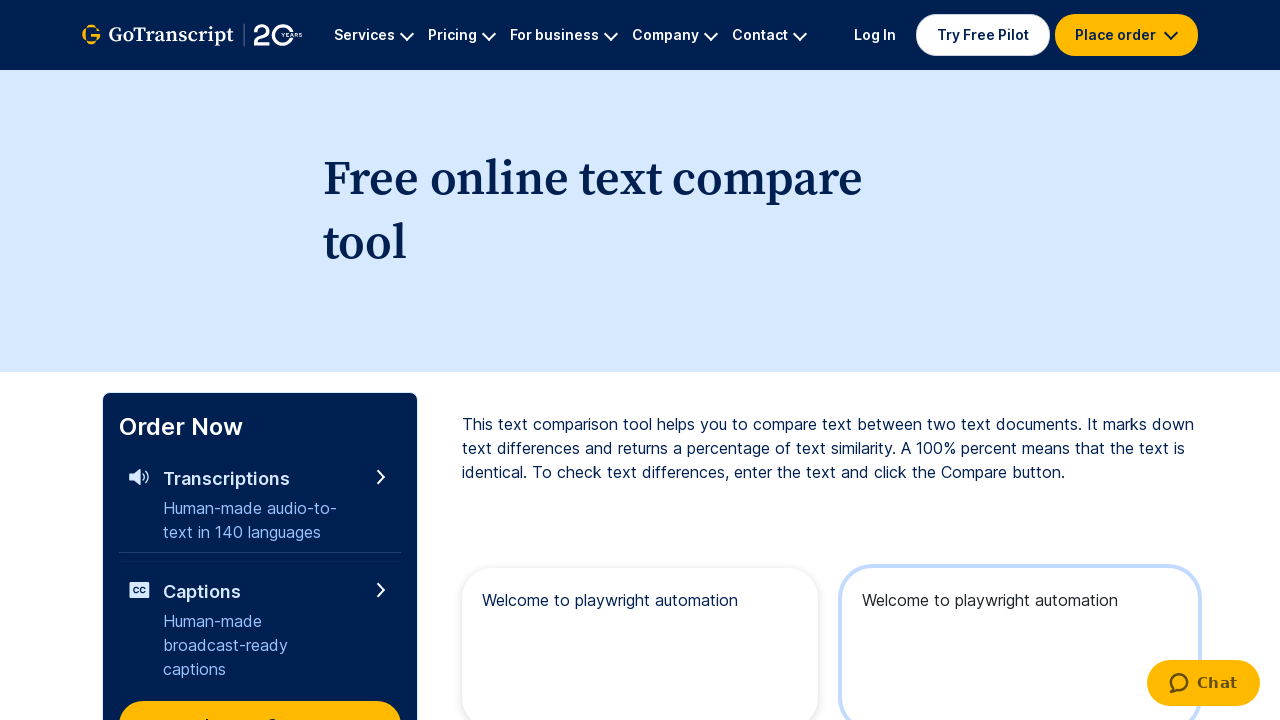